Tests radio button interactions on W3Schools' tryit editor by checking various radio button options within an iframe, including selecting HTML as favorite web language, selecting different age ranges, and submitting the form.

Starting URL: https://www.w3schools.com/tags/tryit.asp?filename=tryhtml5_input_type_radio

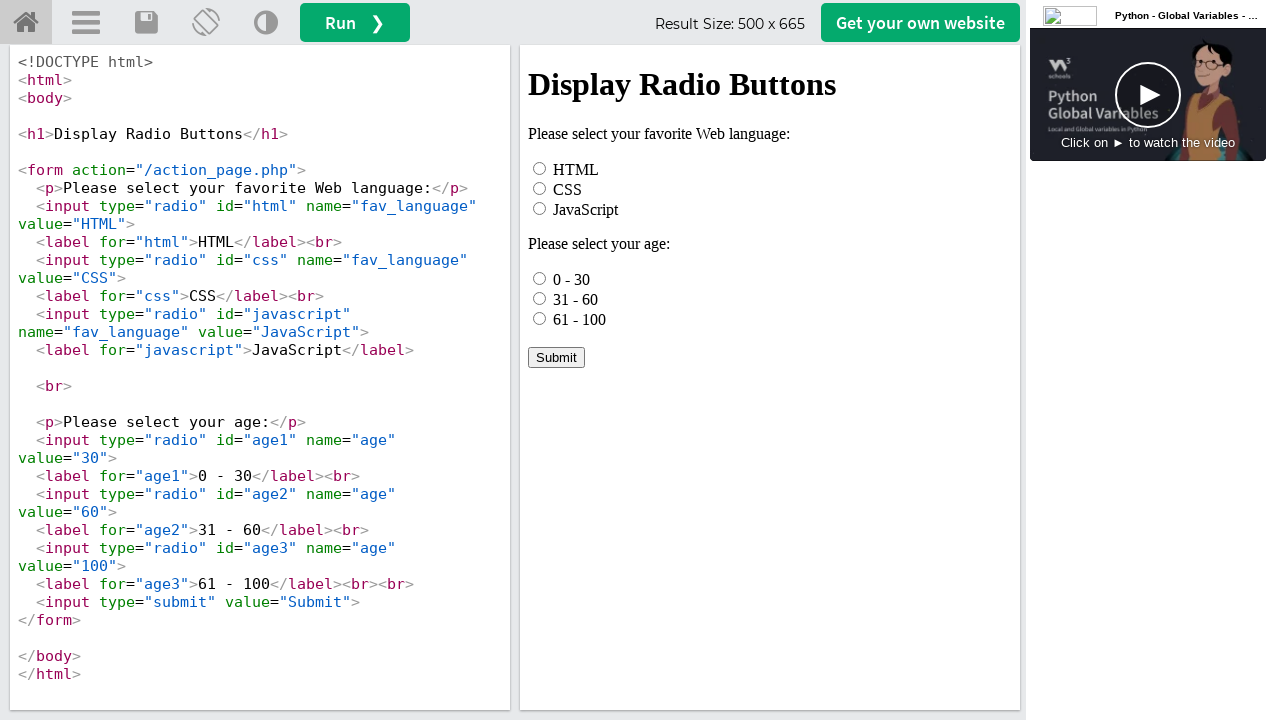

Clicked HTML radio button for favorite web language at (540, 168) on iframe[name="iframeResult"] >> internal:control=enter-frame >> #html
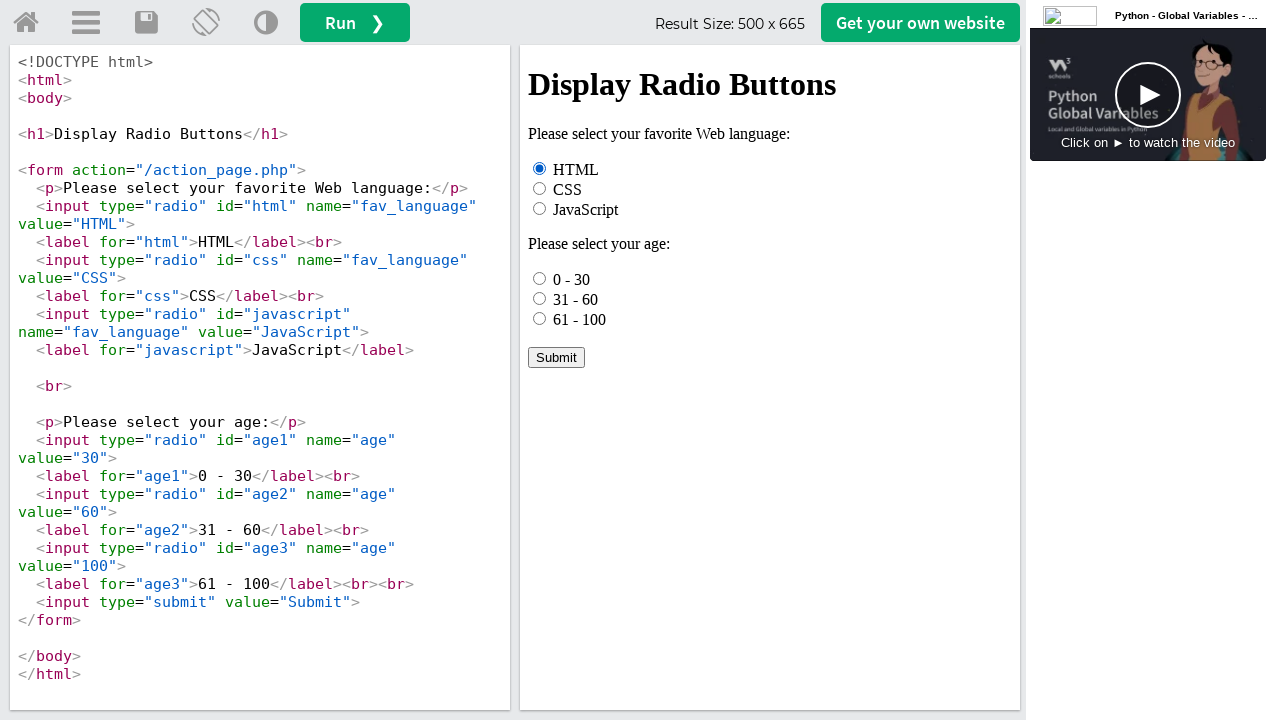

Checked the first age option (0 - 30) at (540, 278) on iframe[name="iframeResult"] >> internal:control=enter-frame >> input[name="age"]
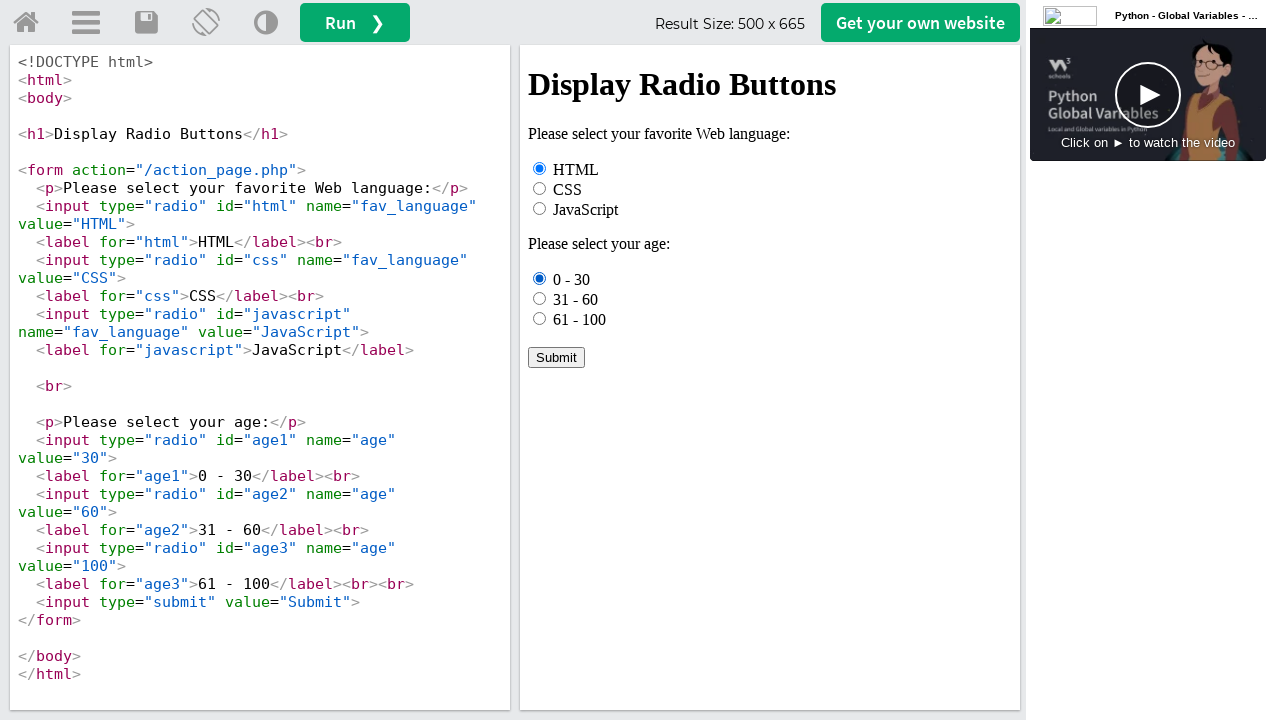

Clicked the third age option (61 - 100) at (540, 318) on iframe[name="iframeResult"] >> internal:control=enter-frame >> input[name="age"]
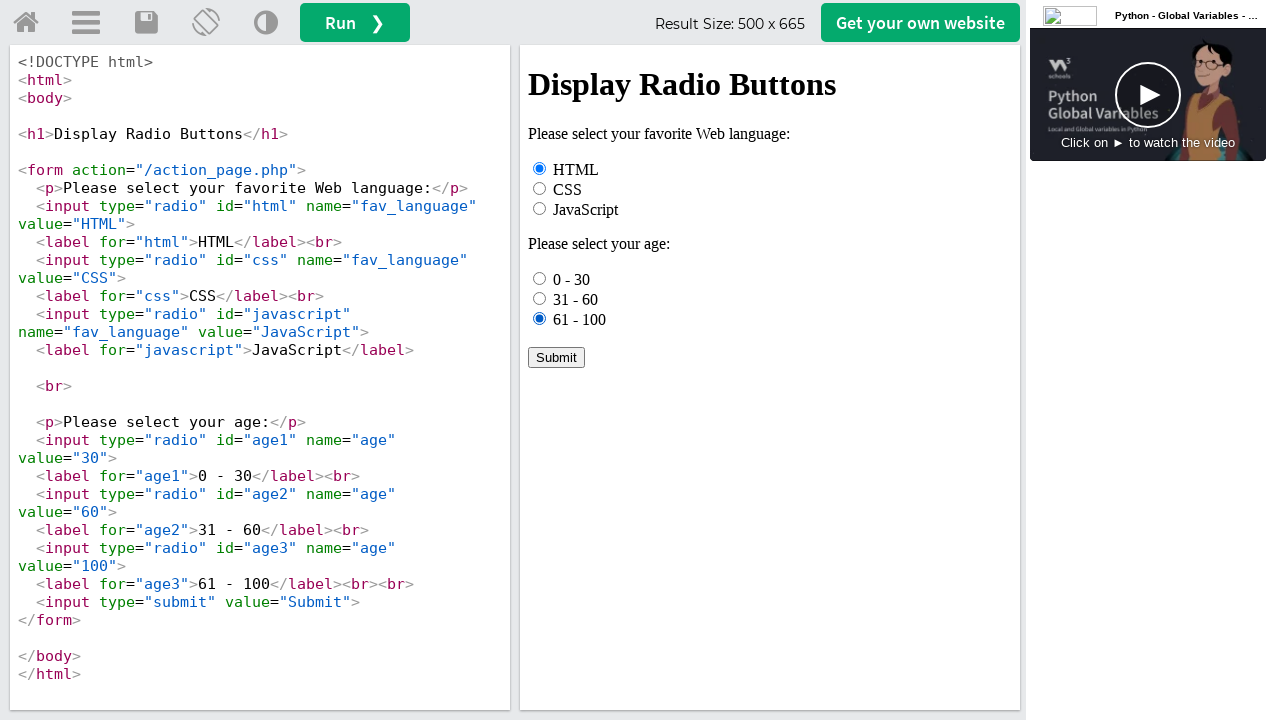

Clicked the '31 - 60' age option at (576, 299) on iframe[name="iframeResult"] >> internal:control=enter-frame >> text=31 - 60
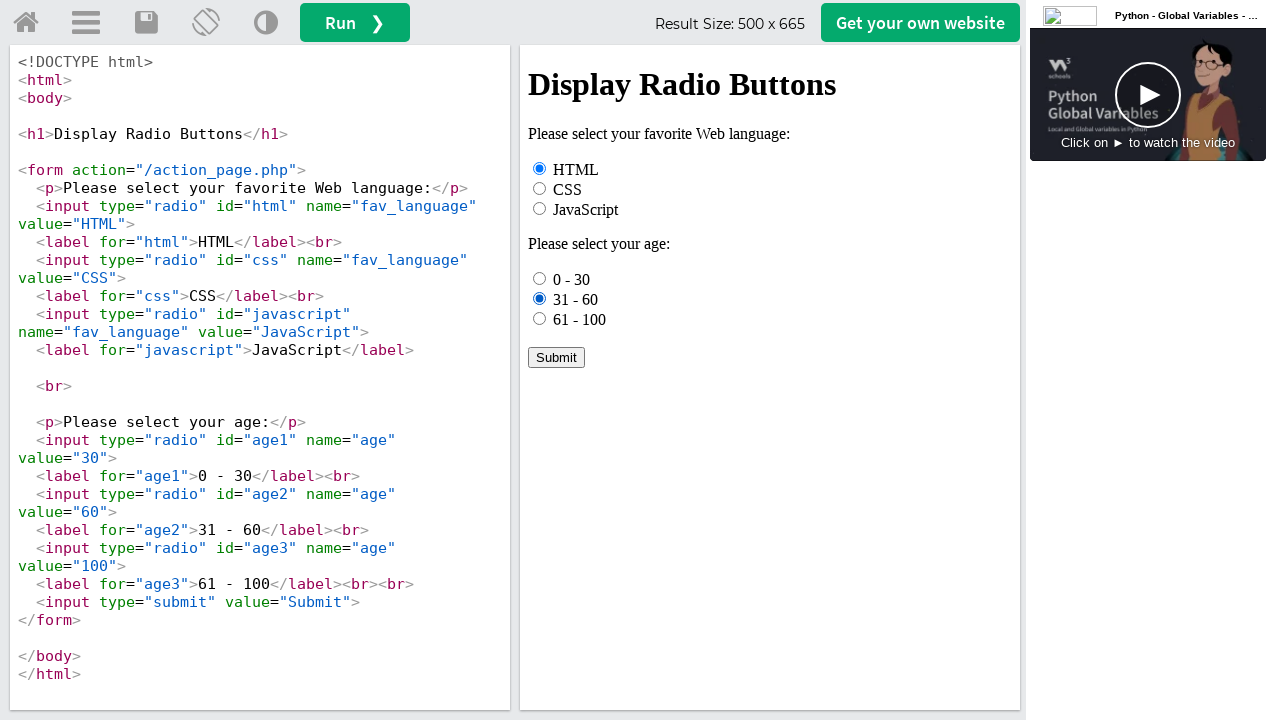

Clicked the Submit button to submit the form at (556, 357) on iframe[name="iframeResult"] >> internal:control=enter-frame >> text=Submit
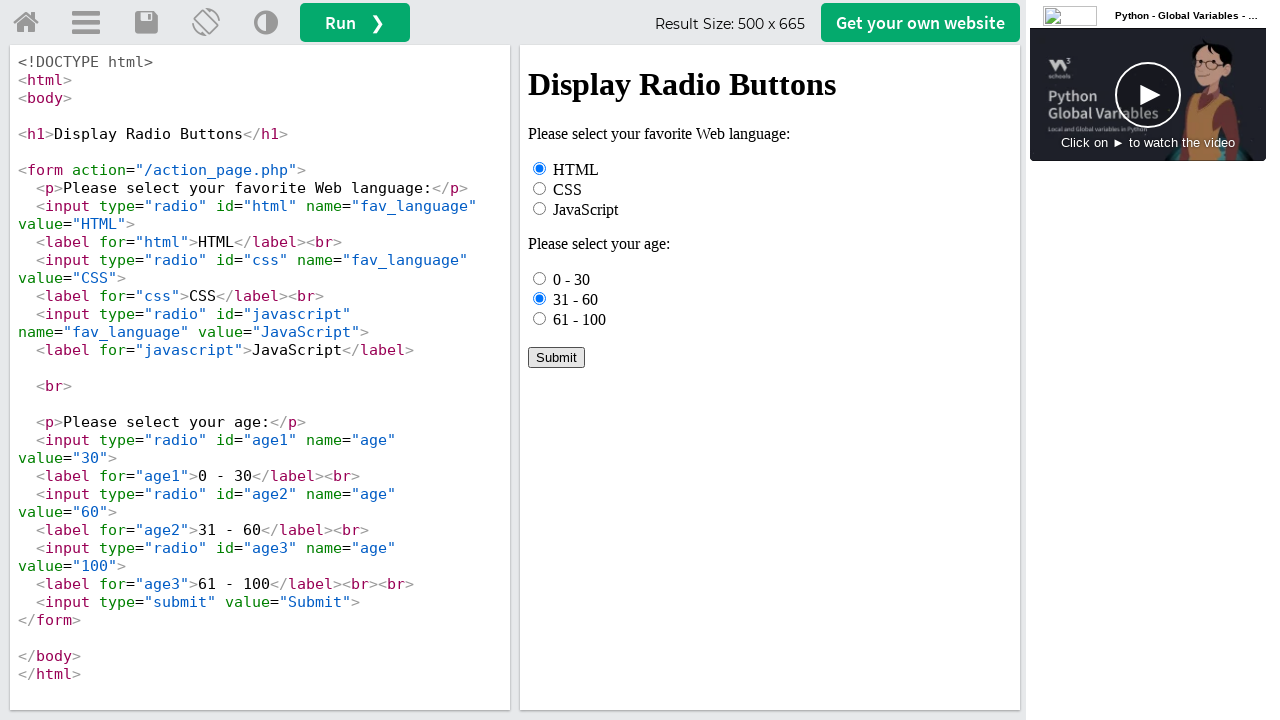

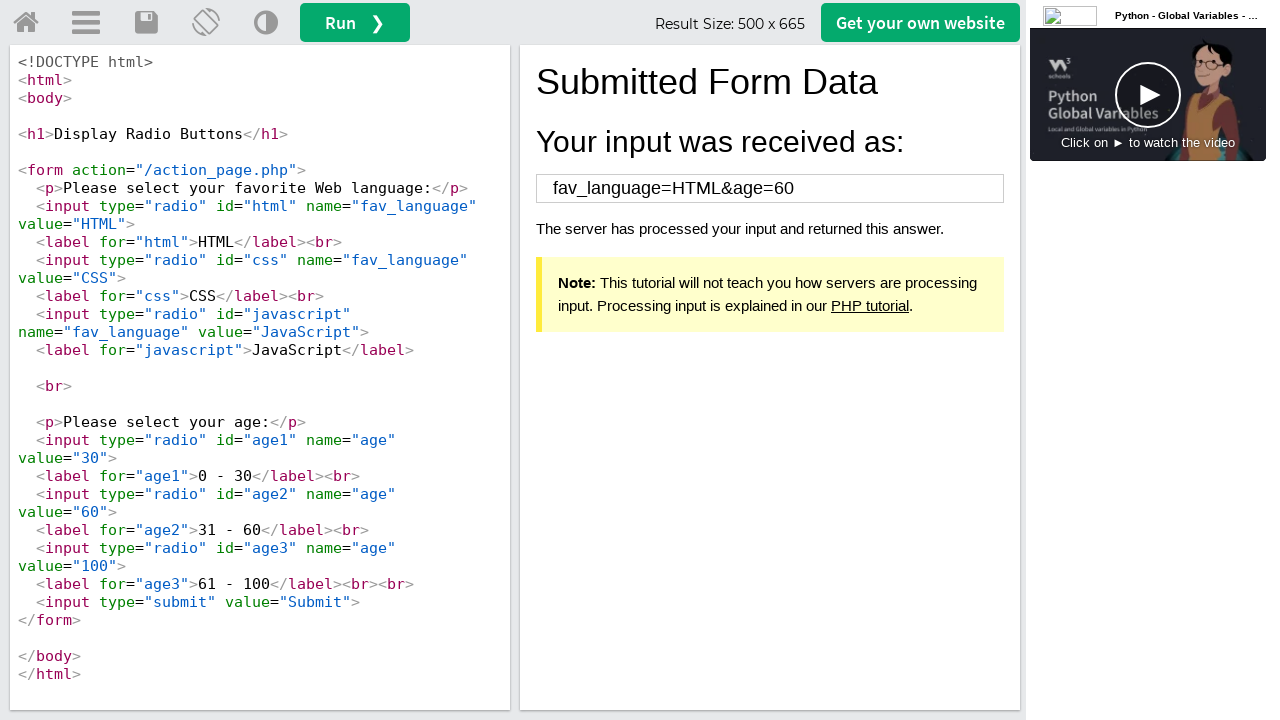